Navigates to a football statistics page and clicks the "All matches" button to display match data in a table, then verifies the table rows are loaded.

Starting URL: https://www.adamchoi.co.uk/overs/detailed

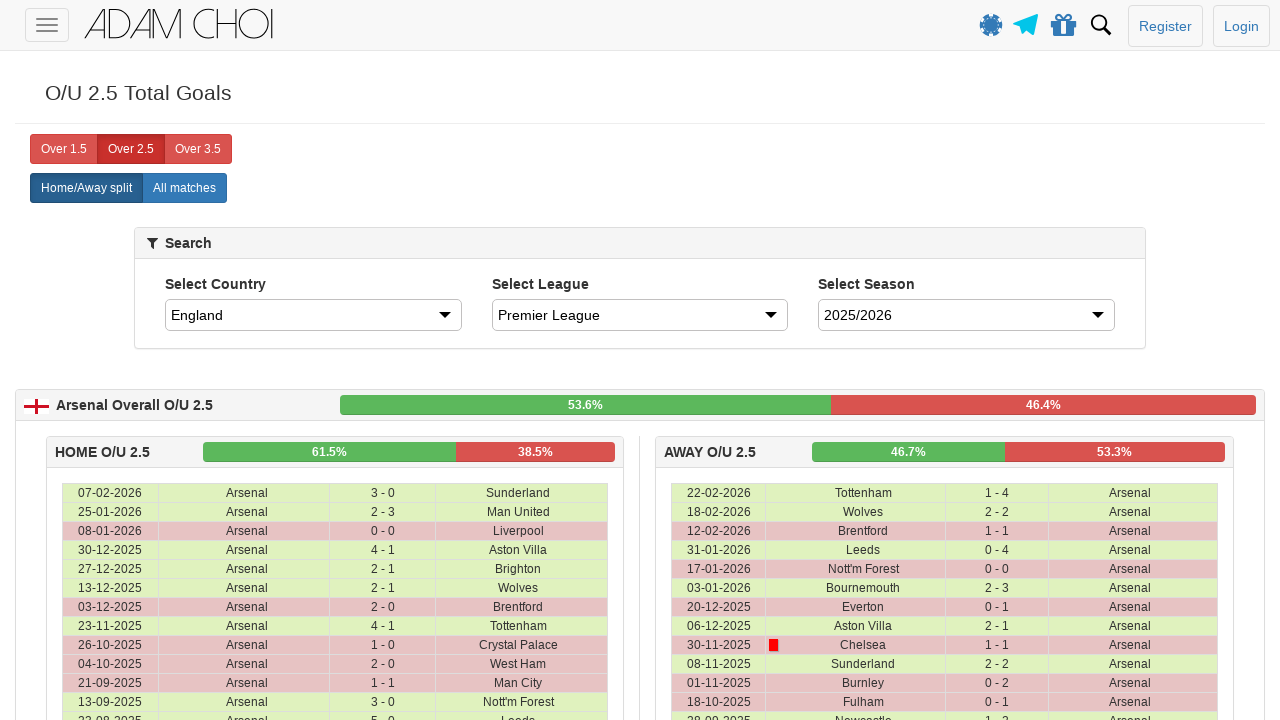

Navigated to football statistics page
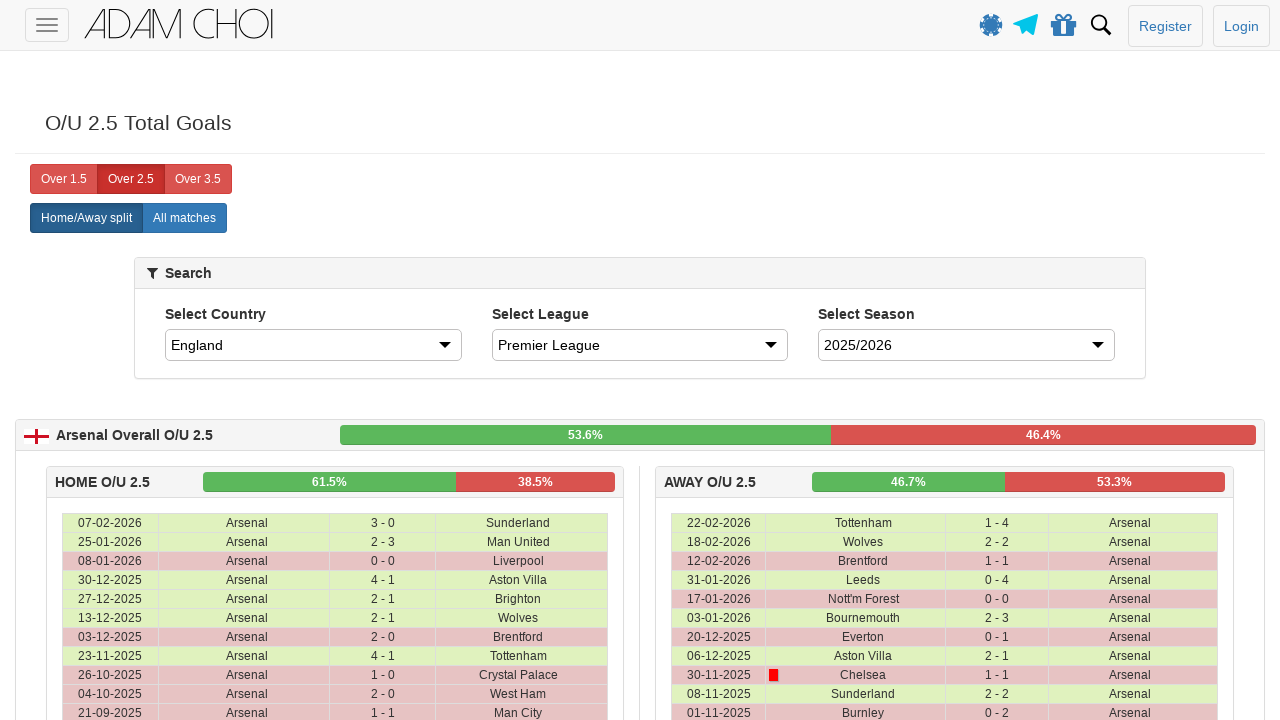

Clicked 'All matches' button at (184, 218) on xpath=//label[@analytics-event="All matches"]
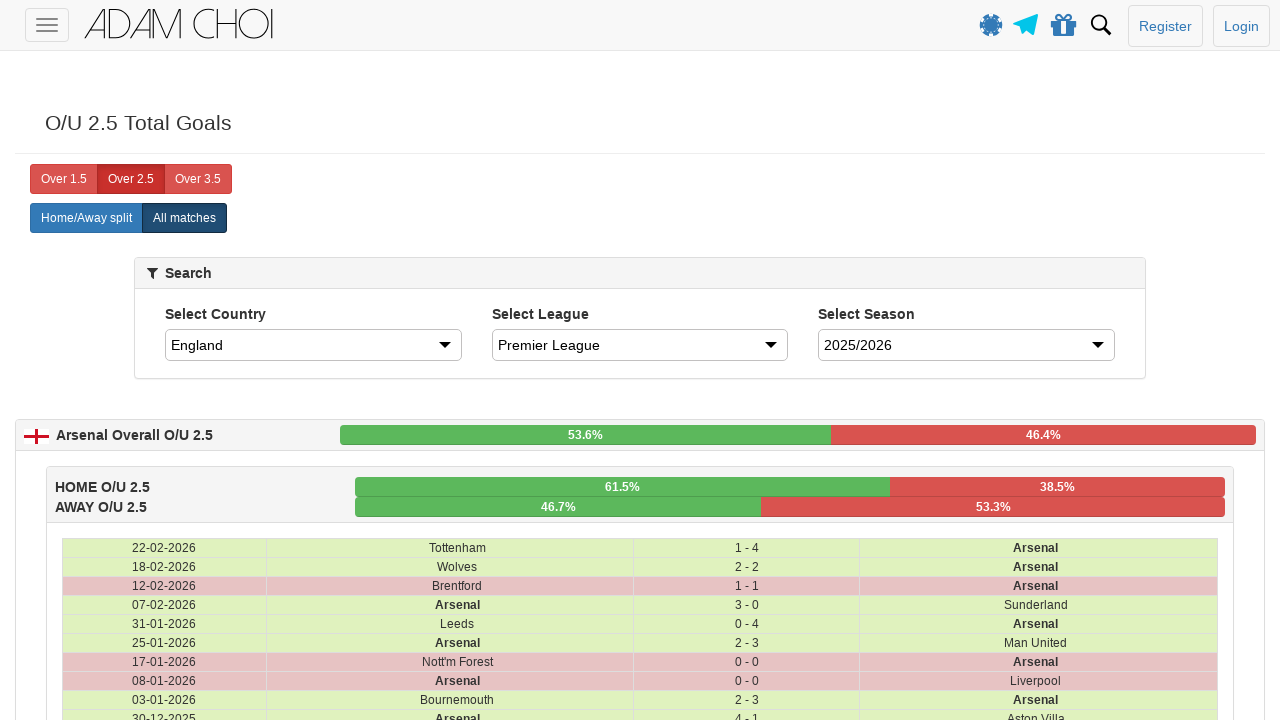

Table rows loaded successfully
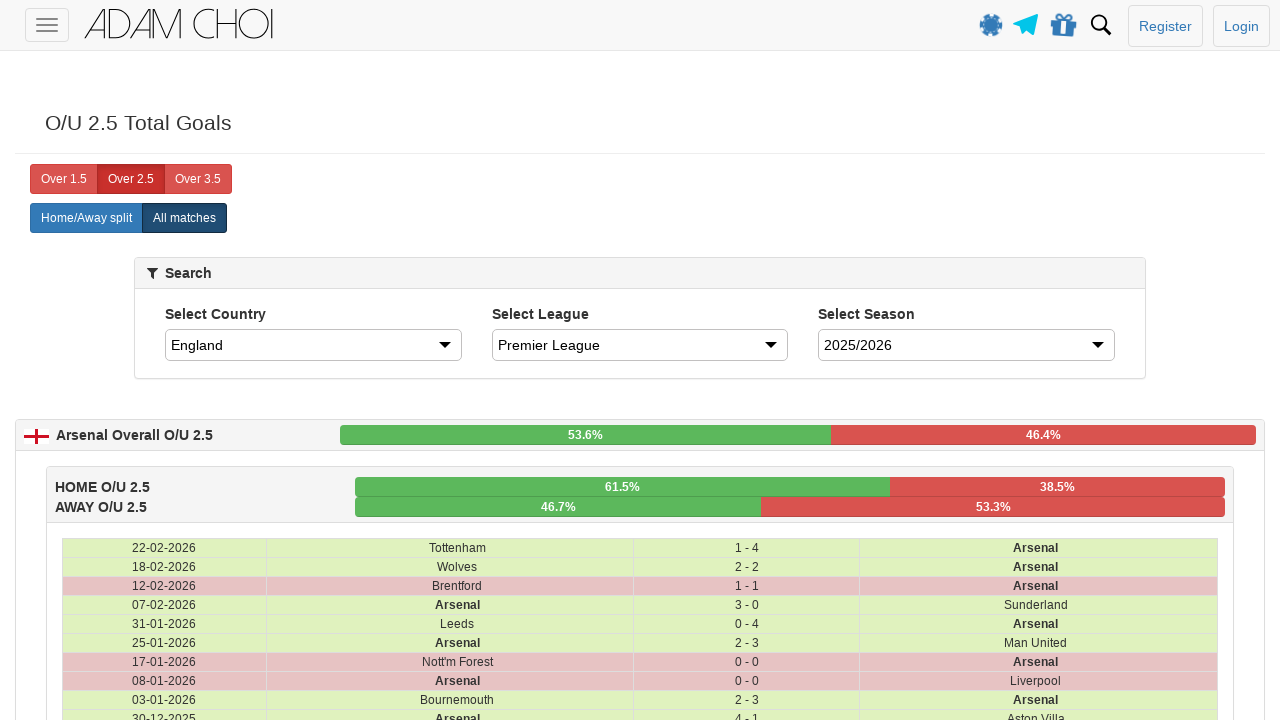

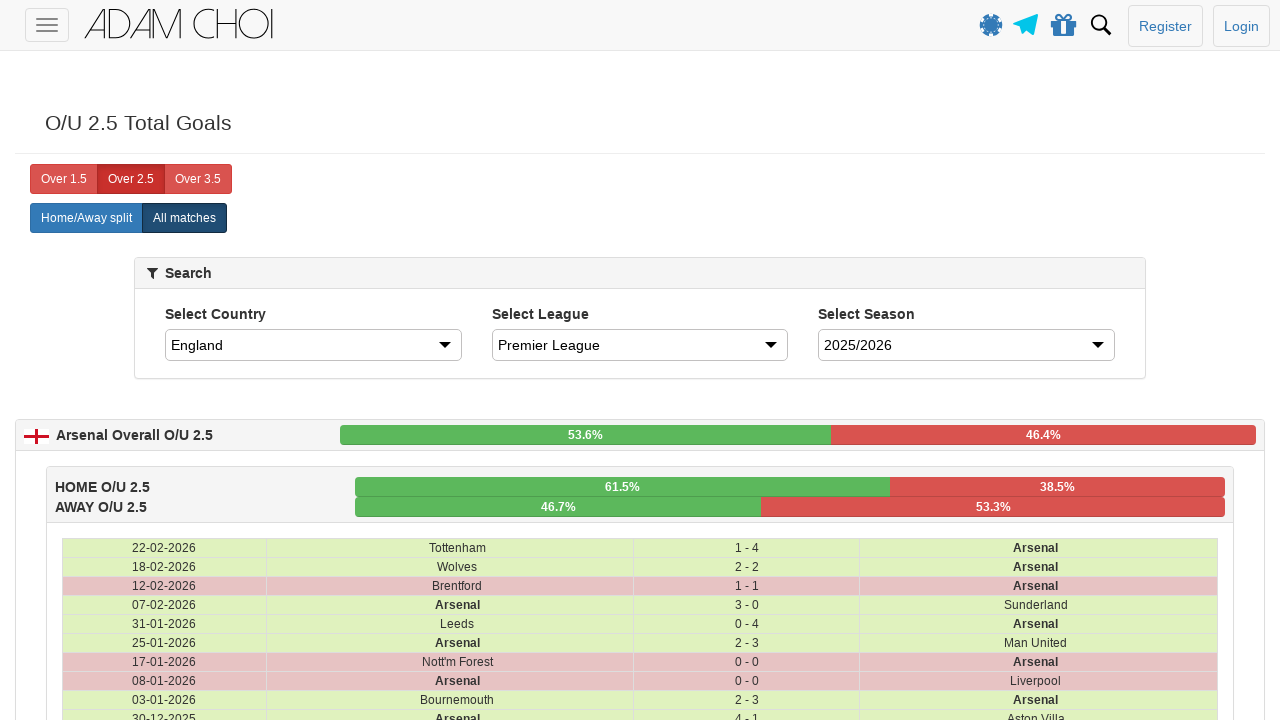